Tests filtering to display all todo items after viewing filtered views.

Starting URL: https://demo.playwright.dev/todomvc

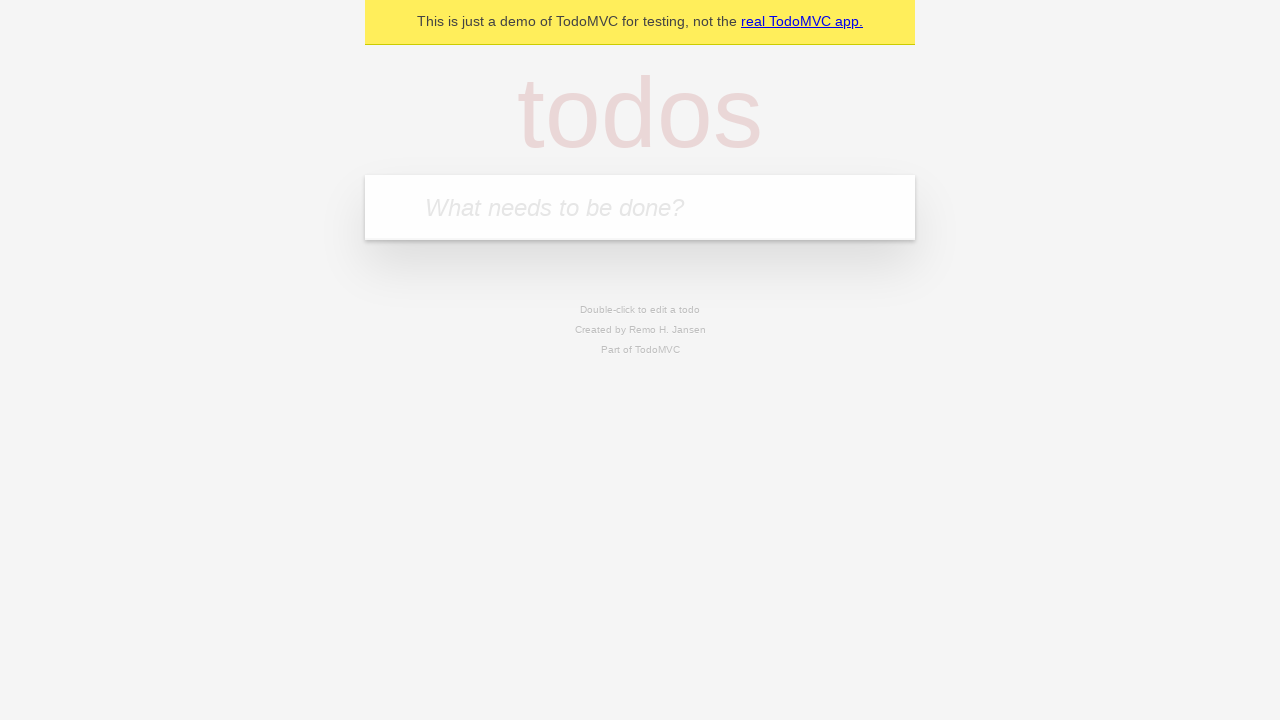

Filled todo input with 'buy some cheese' on internal:attr=[placeholder="What needs to be done?"i]
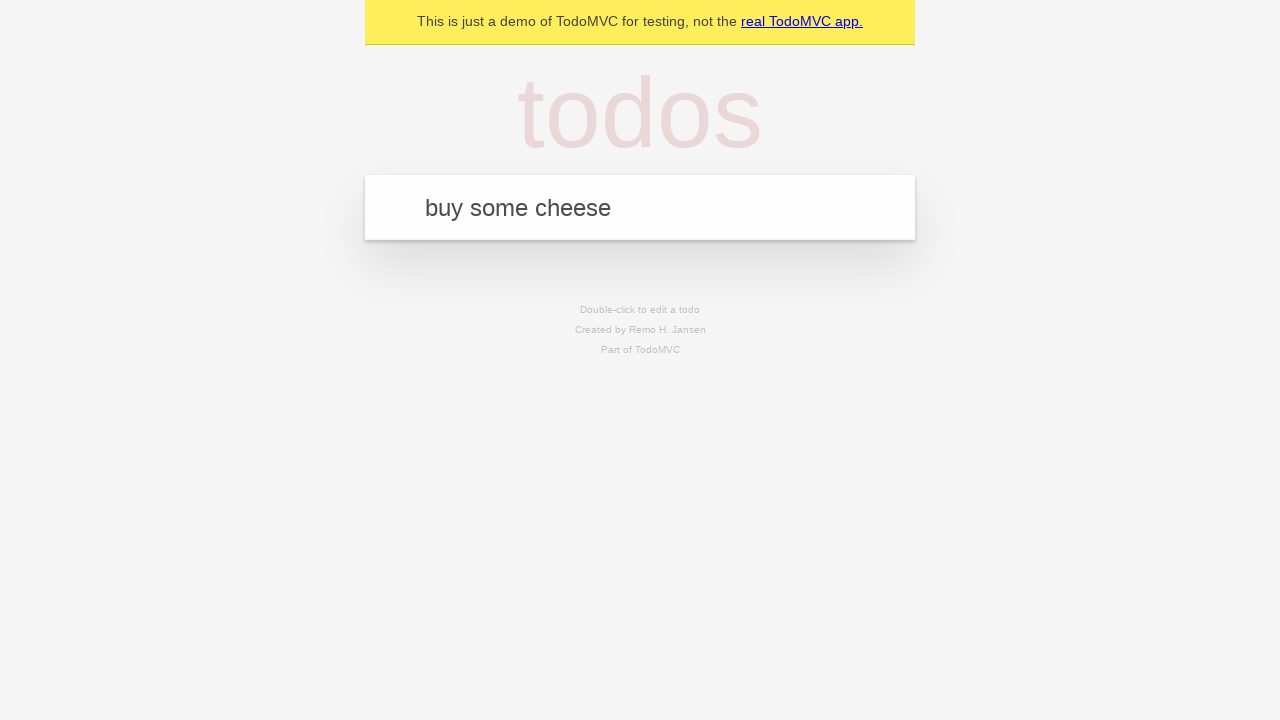

Pressed Enter to add first todo item on internal:attr=[placeholder="What needs to be done?"i]
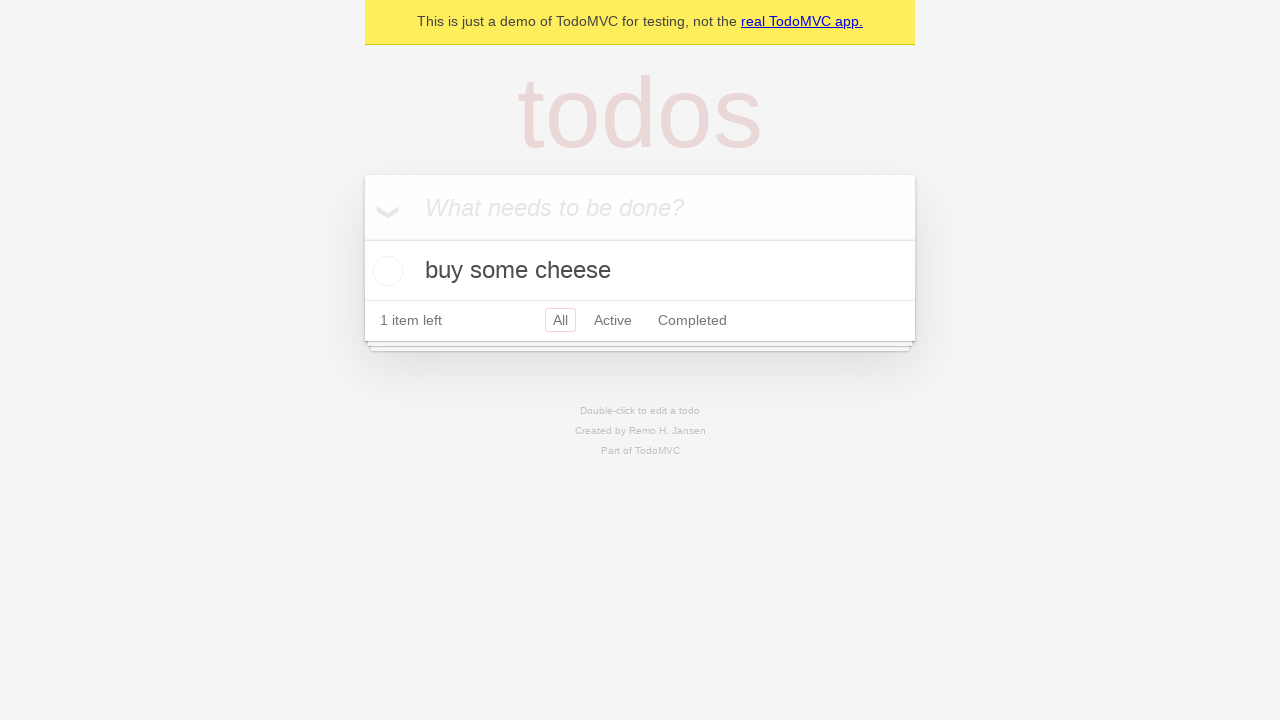

Filled todo input with 'feed the cat' on internal:attr=[placeholder="What needs to be done?"i]
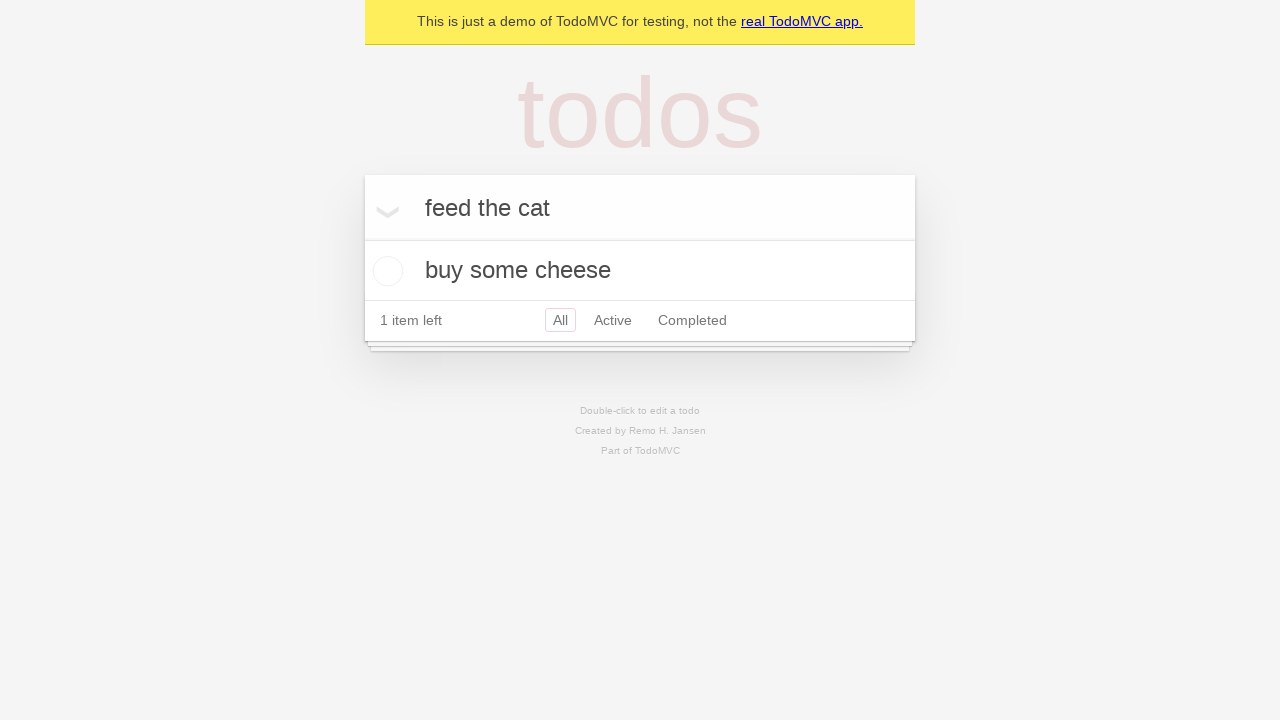

Pressed Enter to add second todo item on internal:attr=[placeholder="What needs to be done?"i]
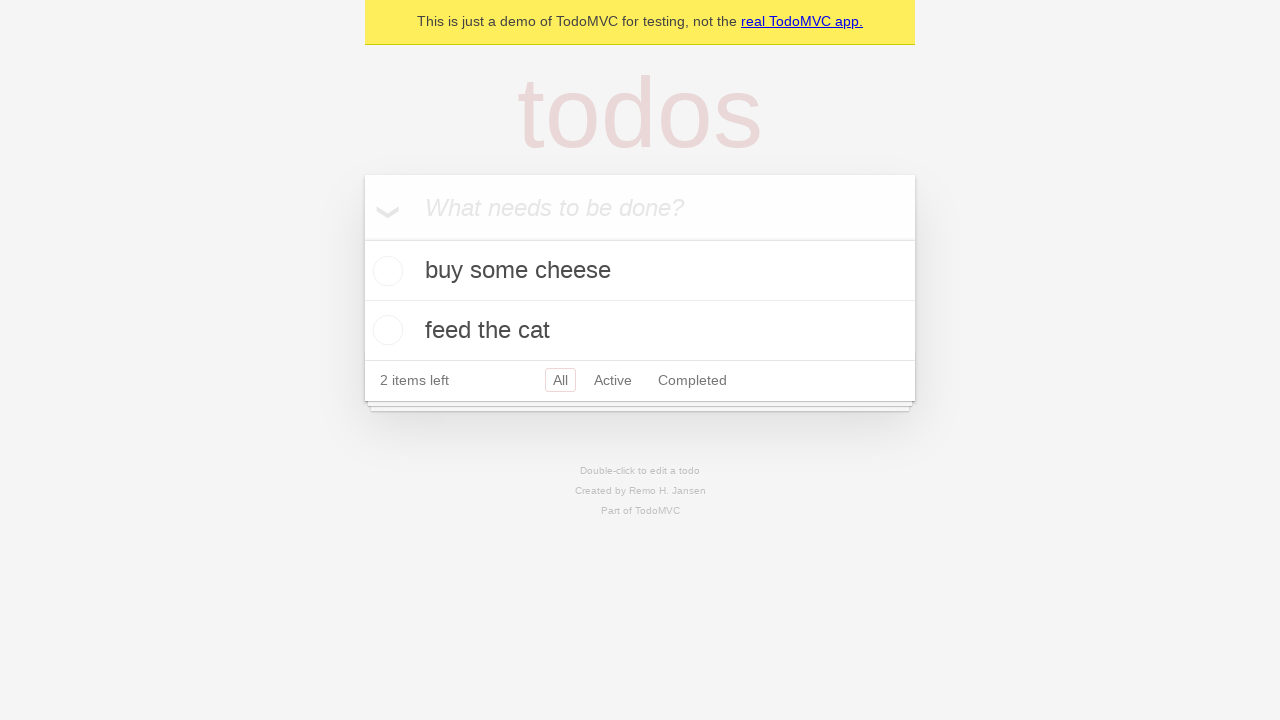

Filled todo input with 'book a doctors appointment' on internal:attr=[placeholder="What needs to be done?"i]
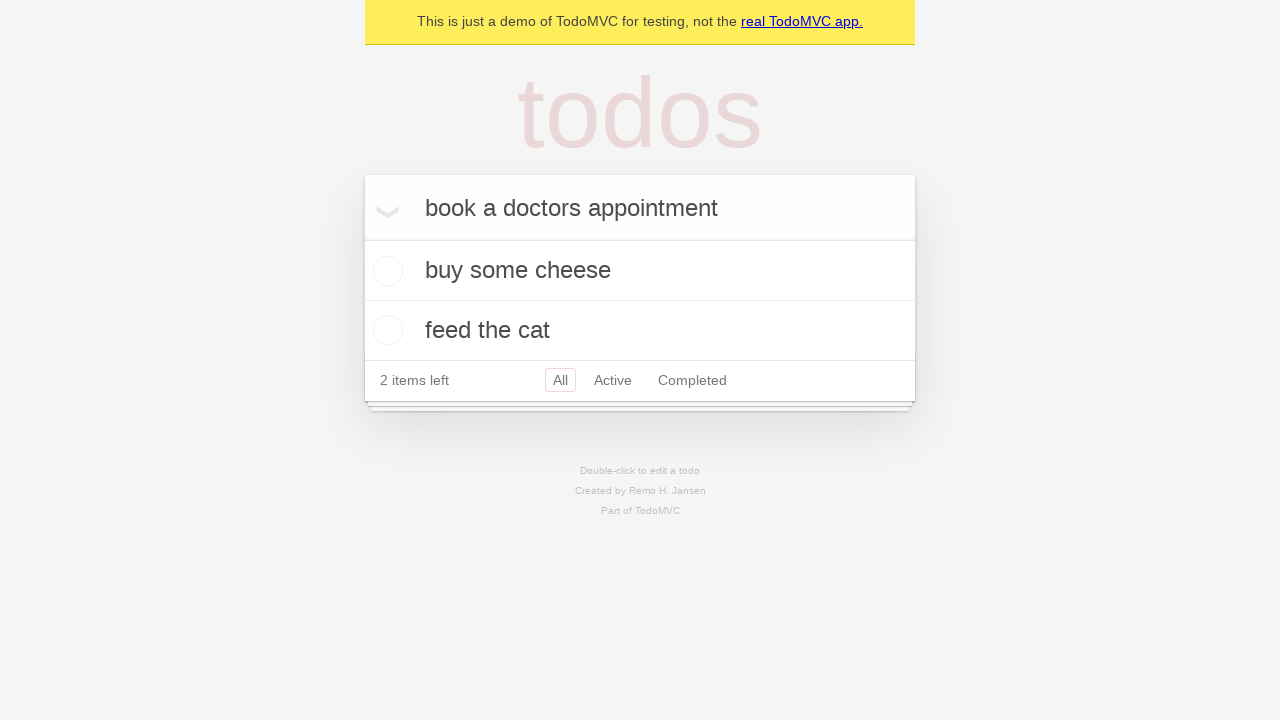

Pressed Enter to add third todo item on internal:attr=[placeholder="What needs to be done?"i]
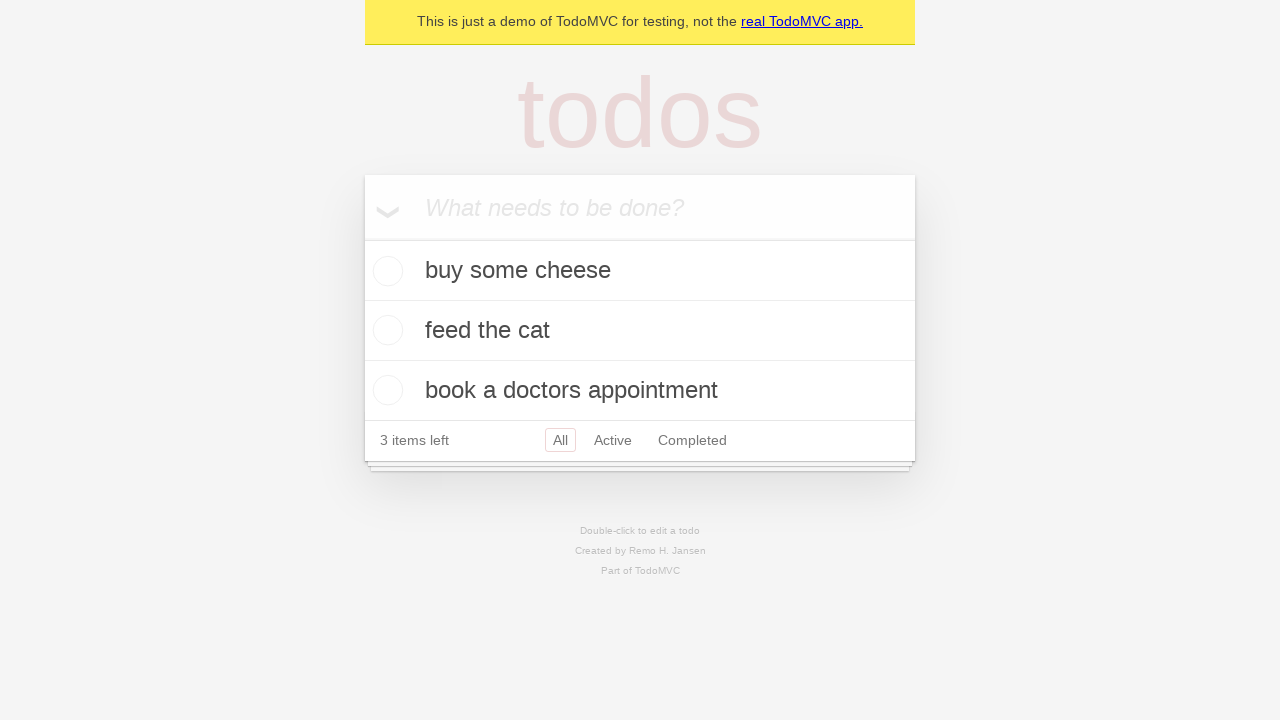

Checked checkbox for second todo item to mark as complete at (385, 330) on internal:testid=[data-testid="todo-item"s] >> nth=1 >> internal:role=checkbox
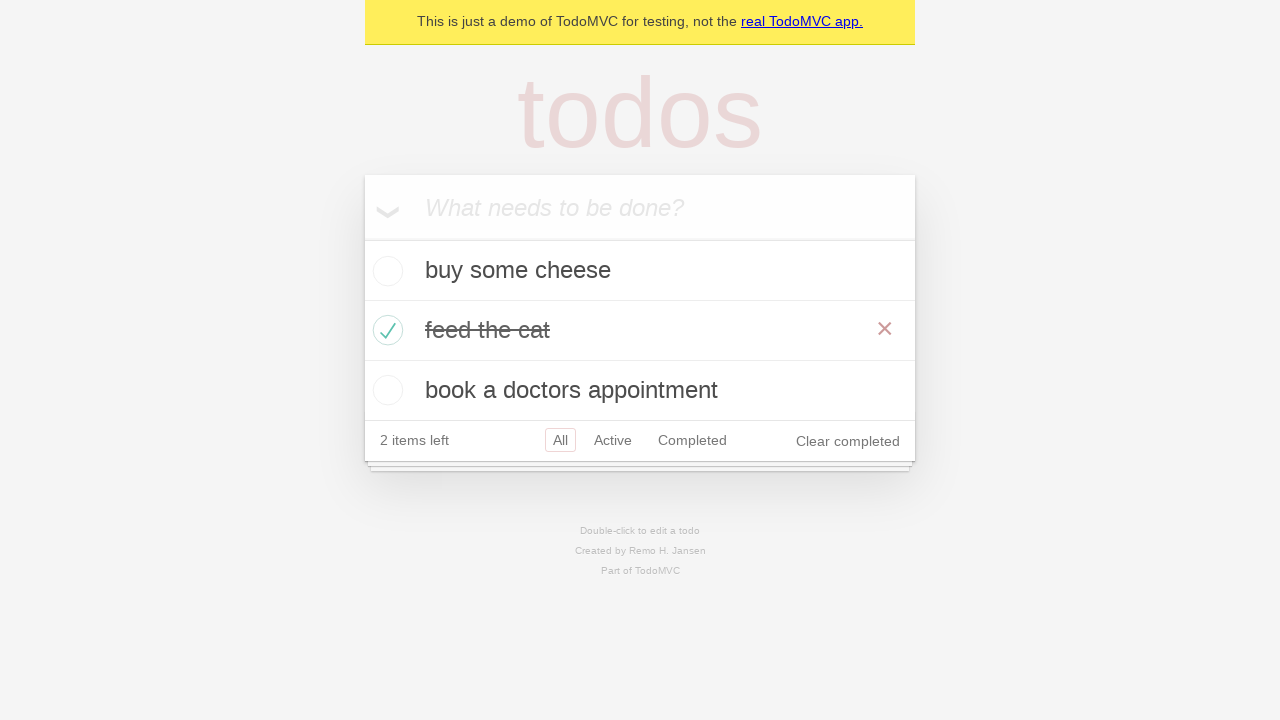

Clicked Active filter to display only active todo items at (613, 440) on internal:role=link[name="Active"i]
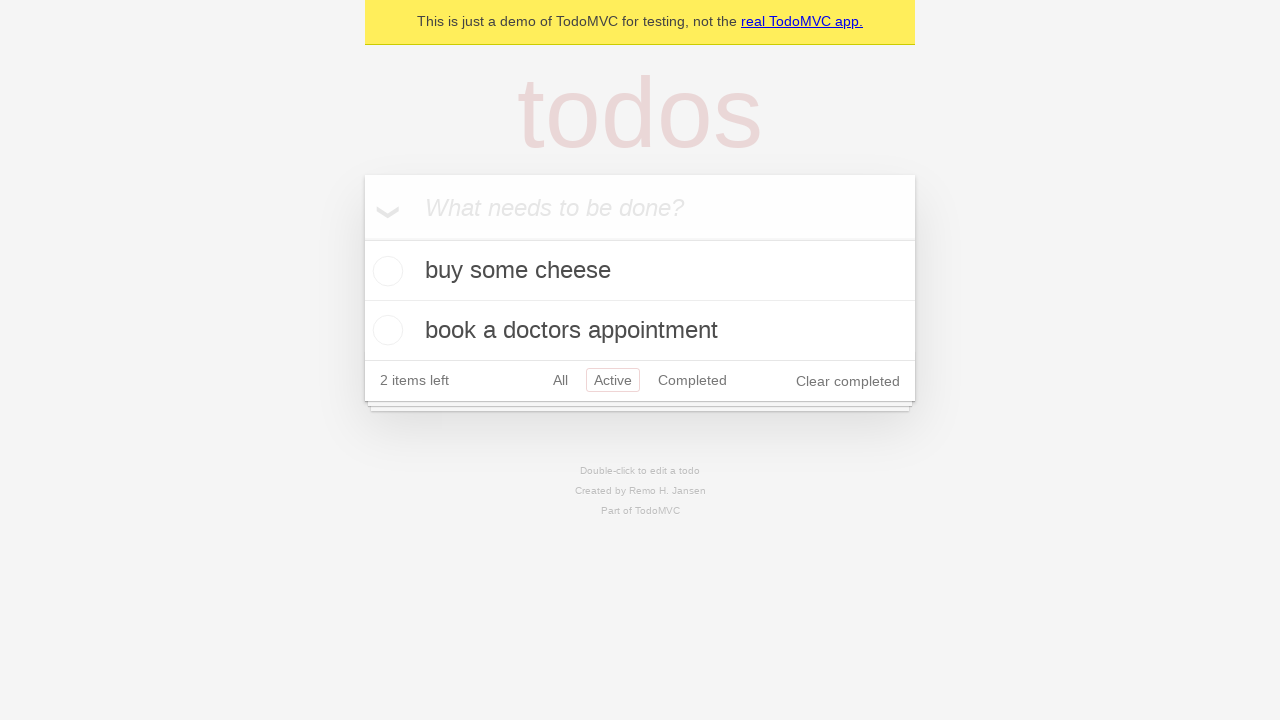

Clicked Completed filter to display only completed todo items at (692, 380) on internal:role=link[name="Completed"i]
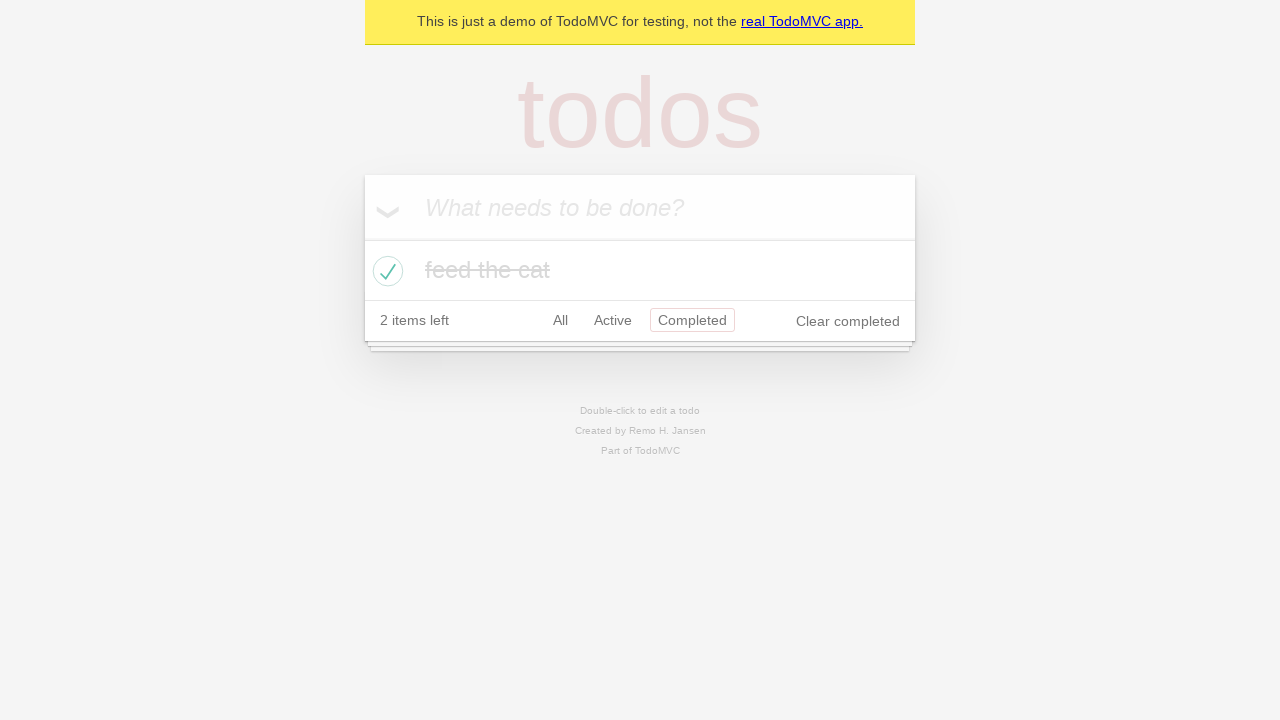

Clicked All filter to display all todo items at (560, 320) on internal:role=link[name="All"i]
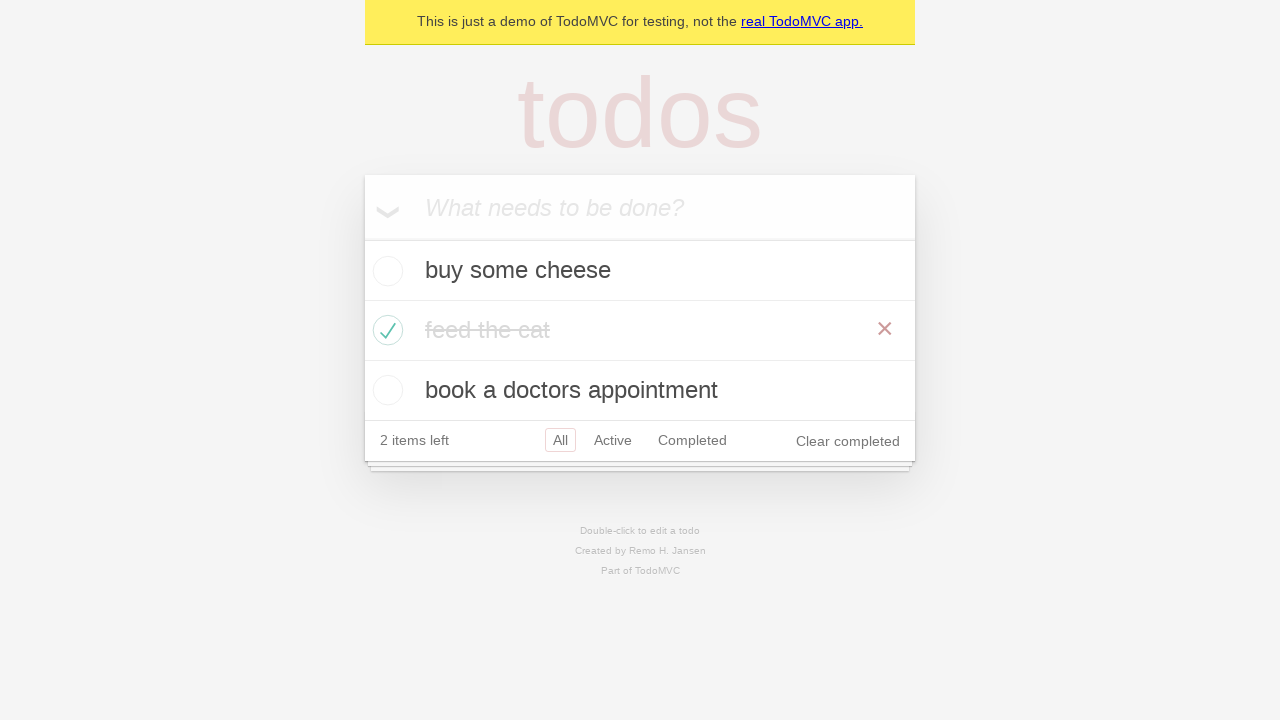

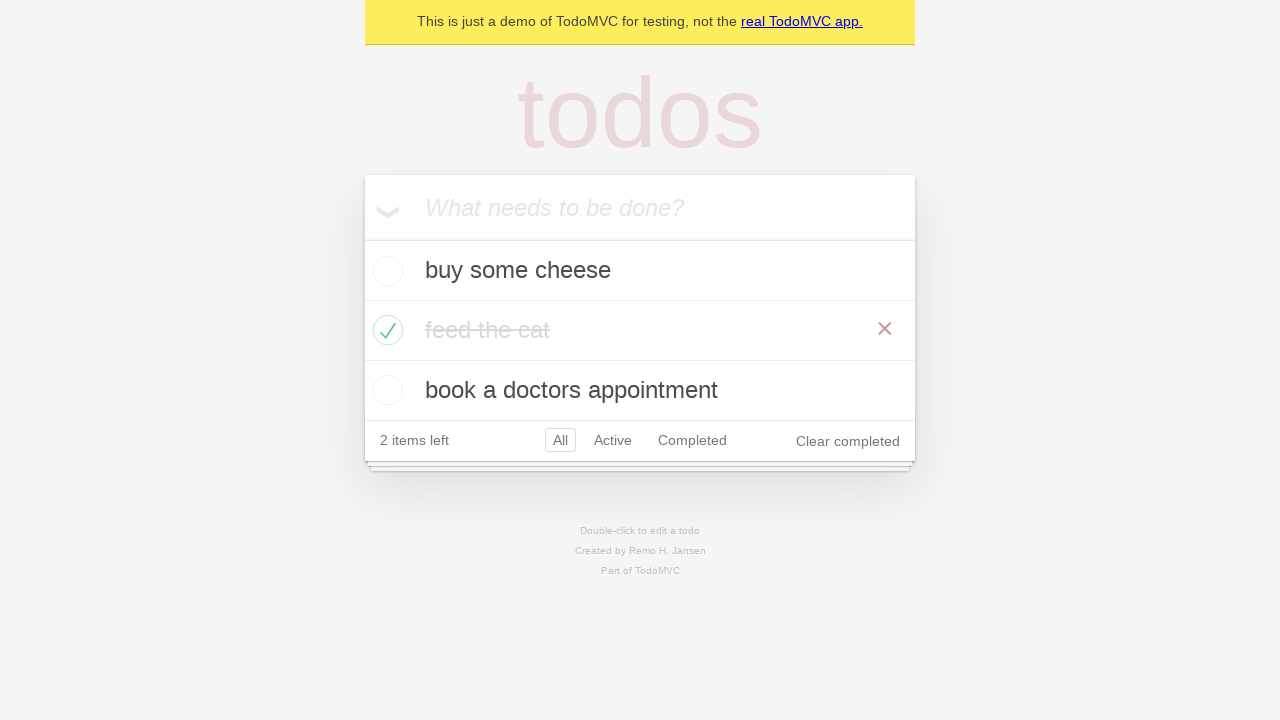